Fills out a registration form with personal information (first name, last name, email, phone, address) and submits it to complete registration

Starting URL: http://suninjuly.github.io/registration1.html

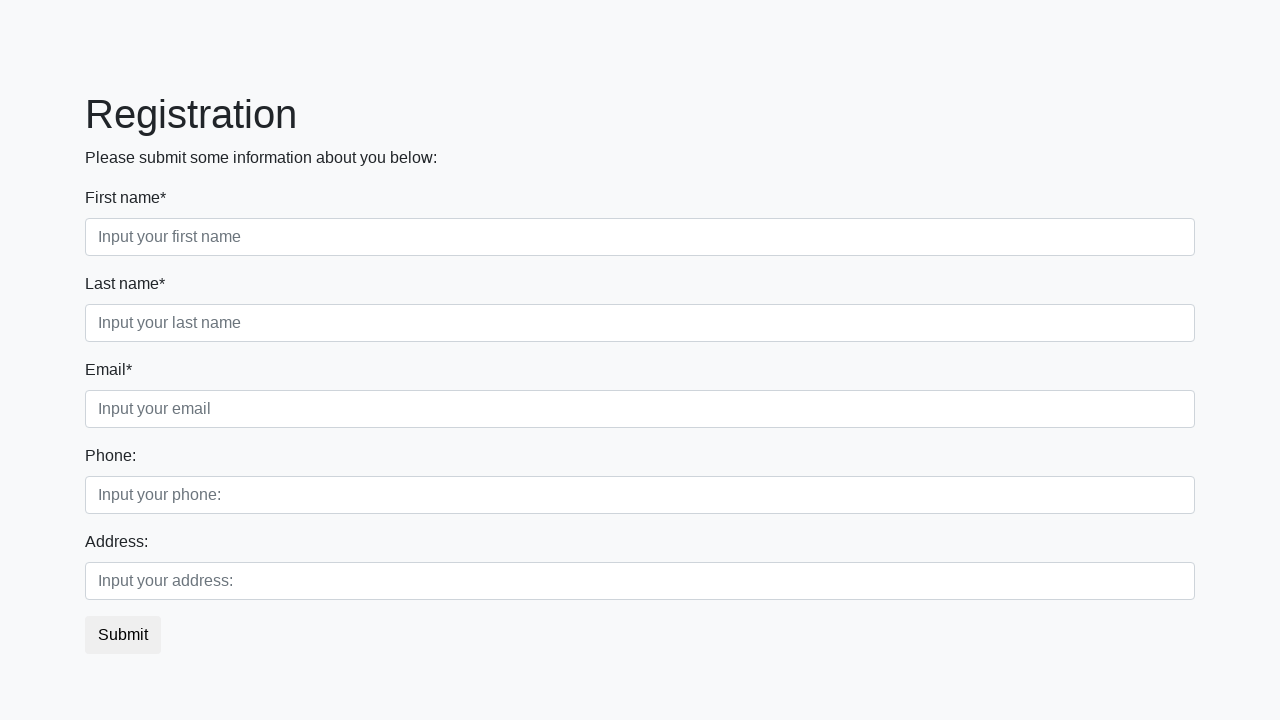

Filled first name field with 'Ivan' on div.first_block input.first
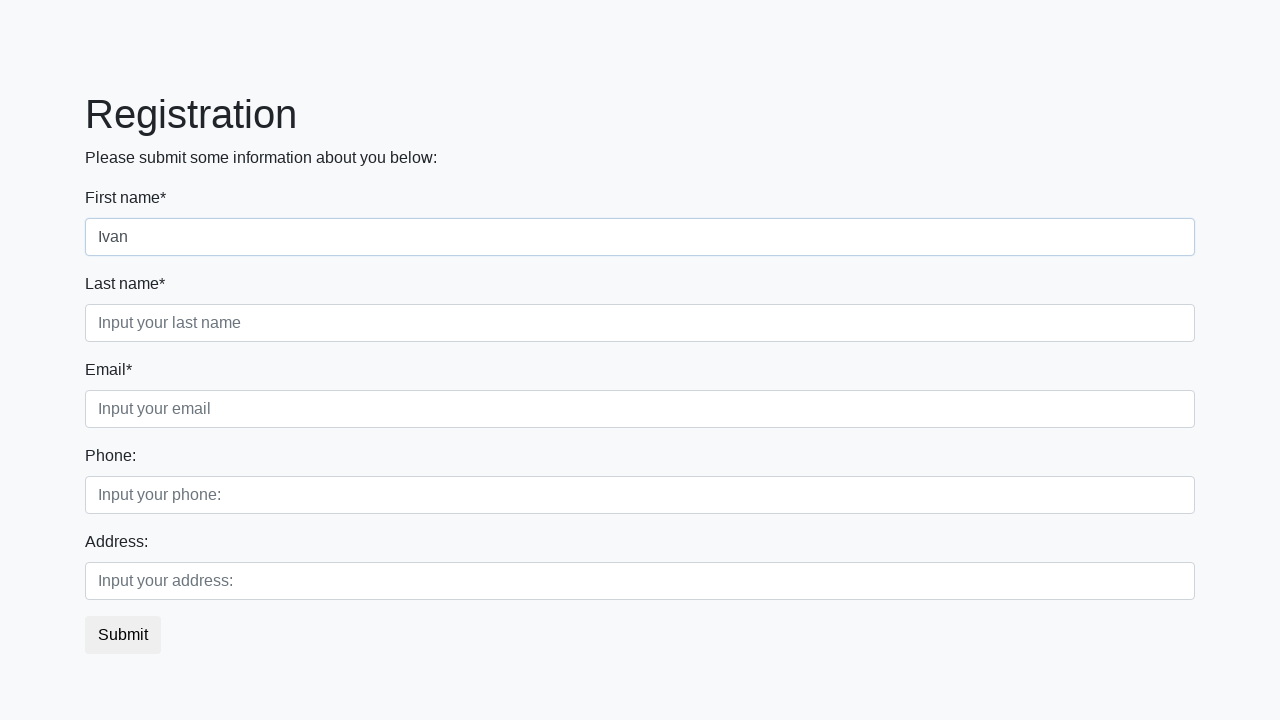

Filled last name field with 'Ivanov' on div.first_block input.second
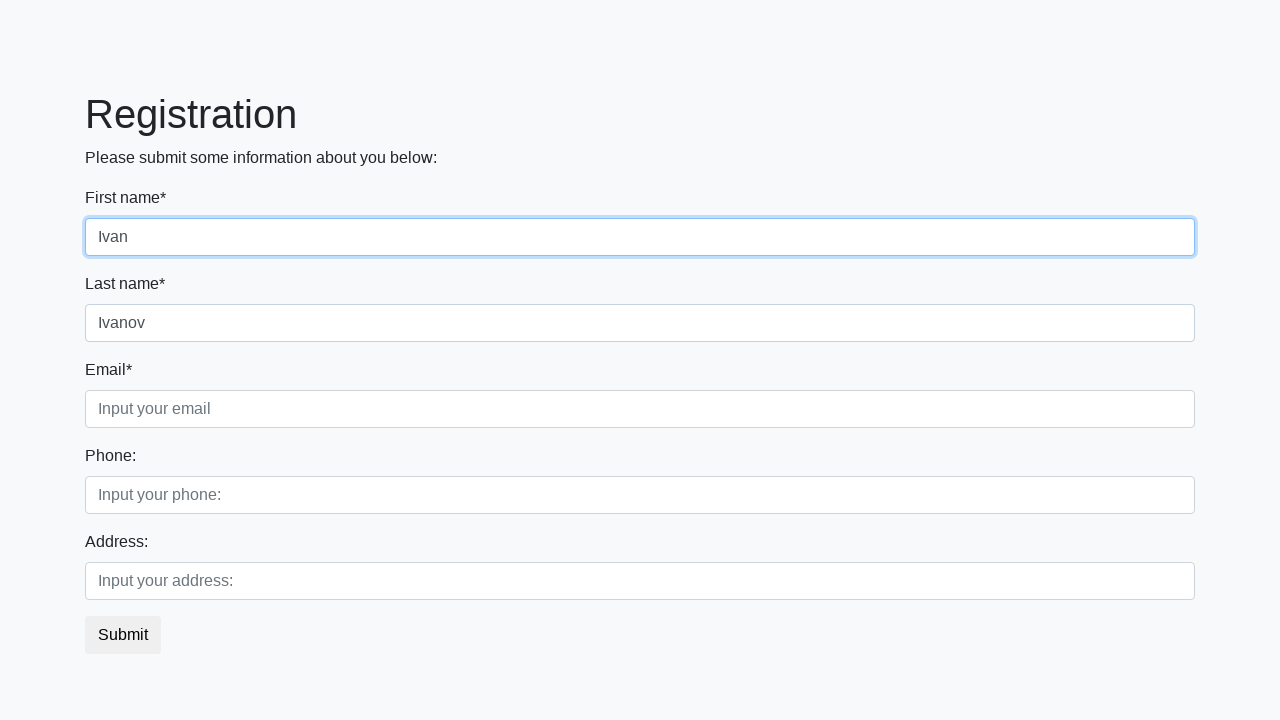

Filled email field with 'ivan.ivanov@ivan.com' on div.first_block input.third
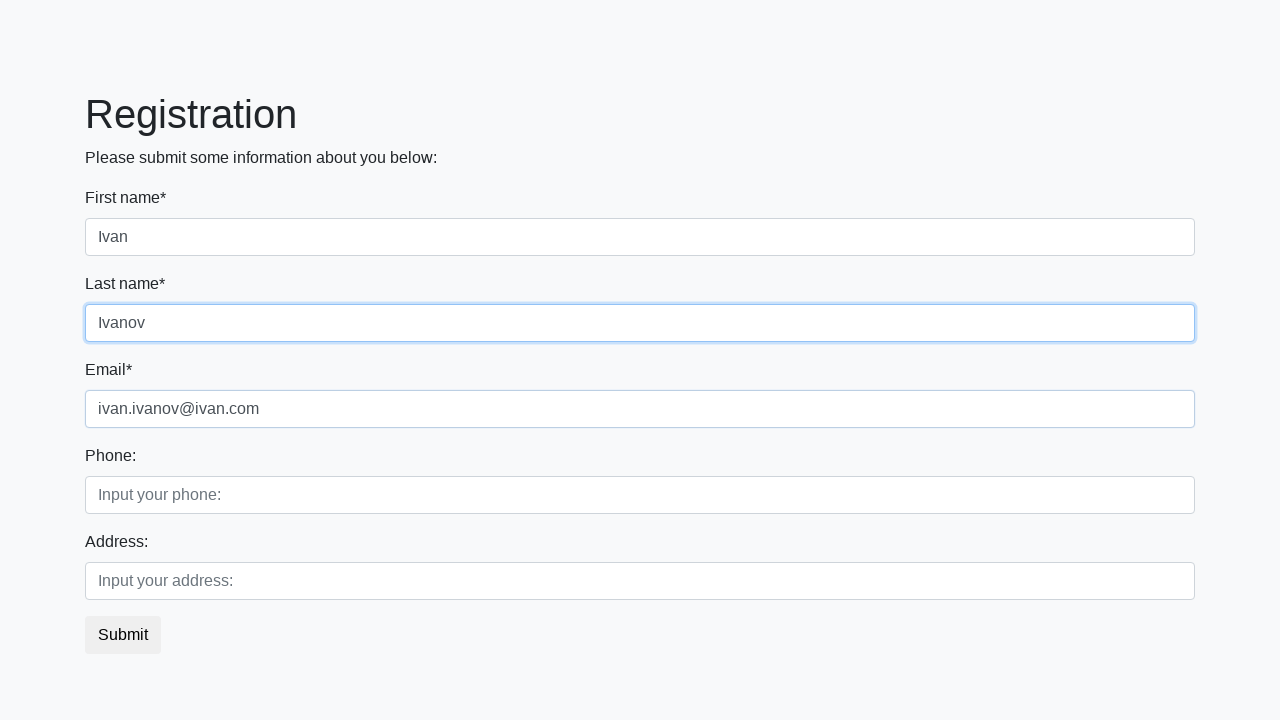

Filled phone field with '89214480977' on div.second_block input.first
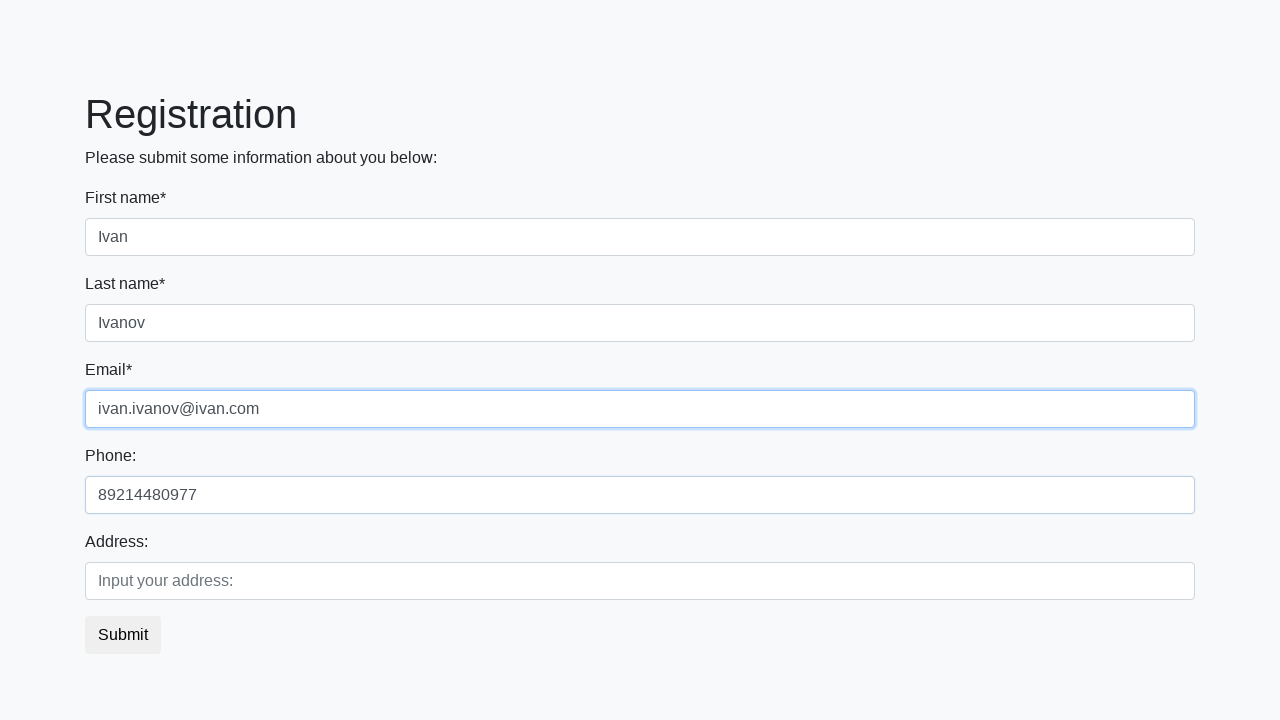

Filled address field with 'Address maza faka' on div.second_block input.second
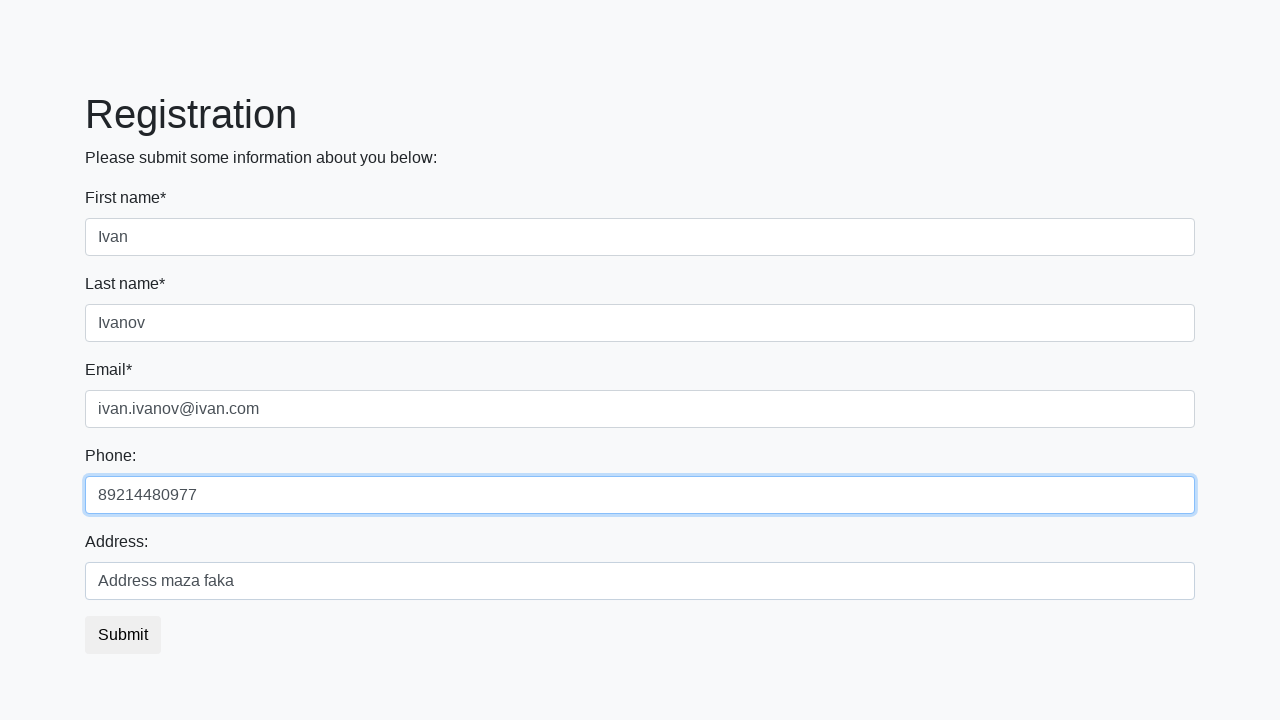

Clicked submit button to complete registration at (123, 635) on button.btn
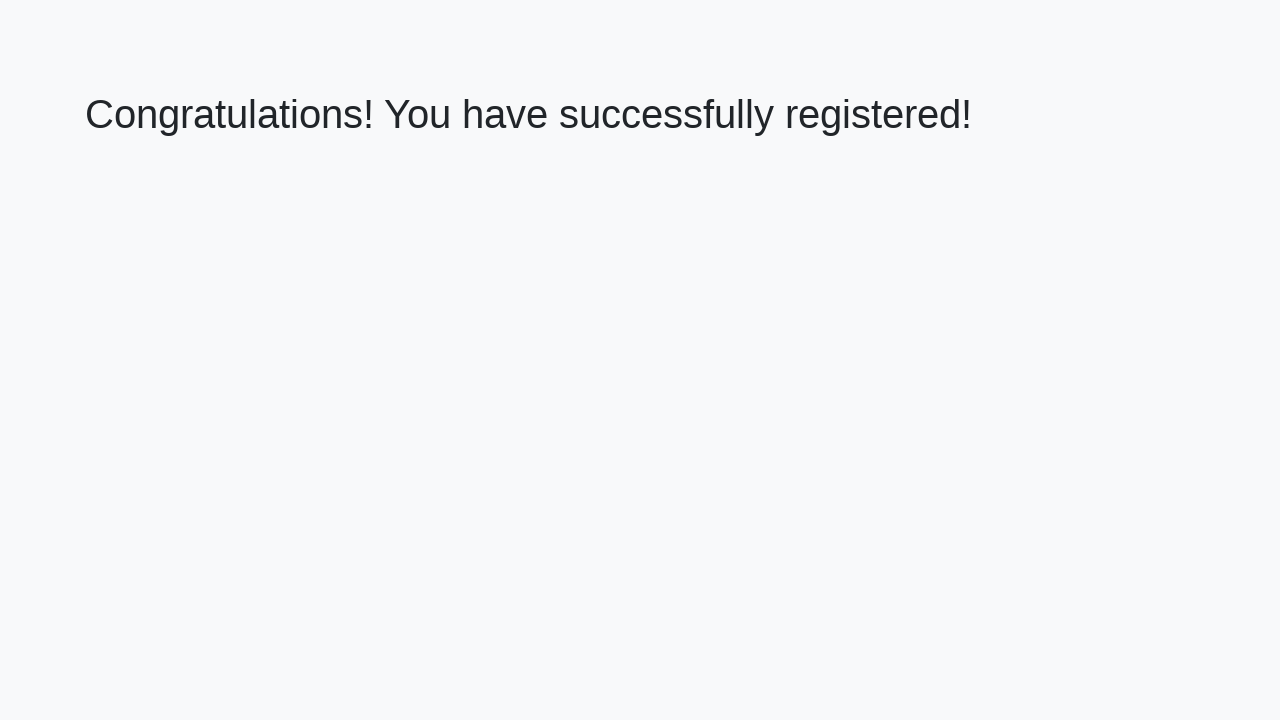

Registration success page loaded with h1 element
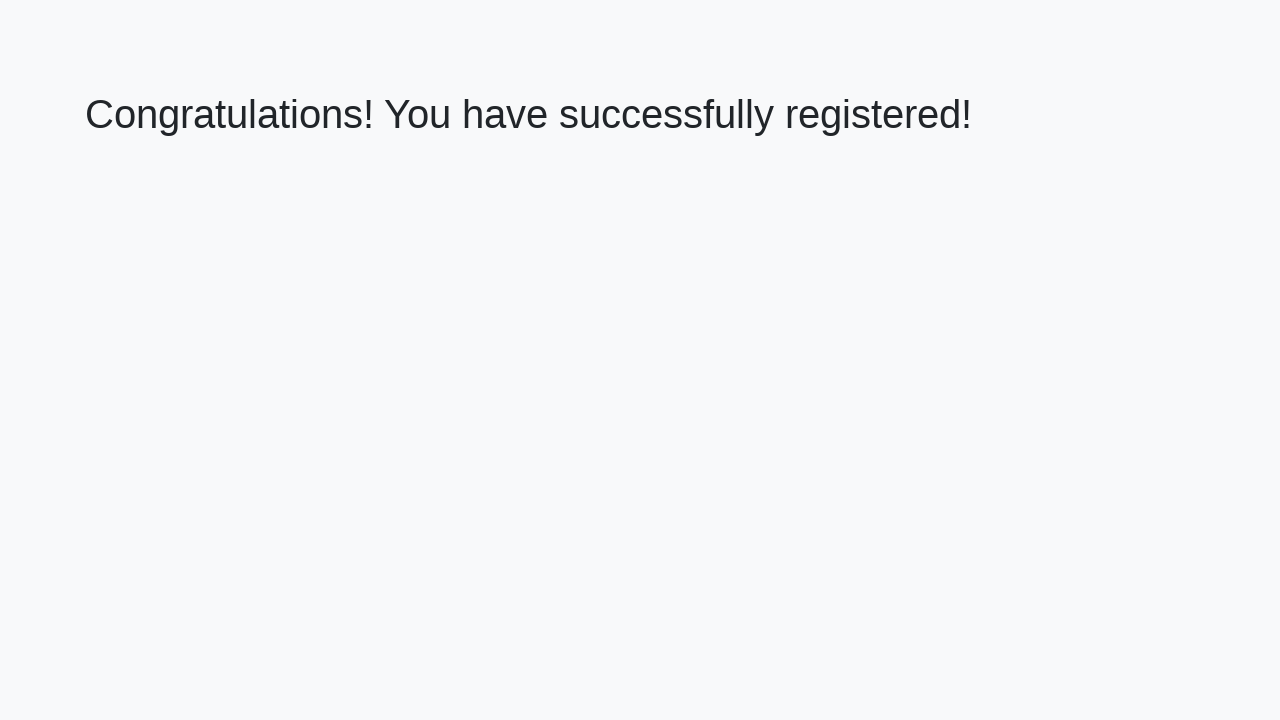

Retrieved success message: 'Congratulations! You have successfully registered!'
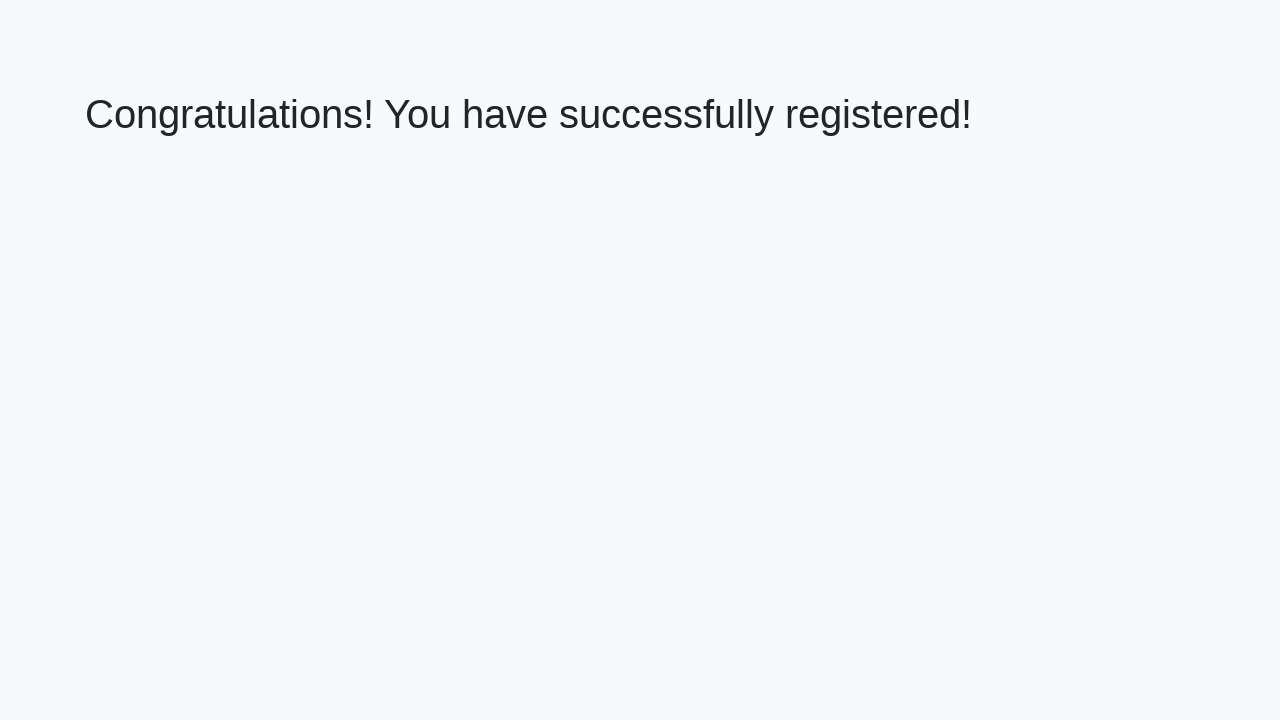

Verified registration success message matches expected text
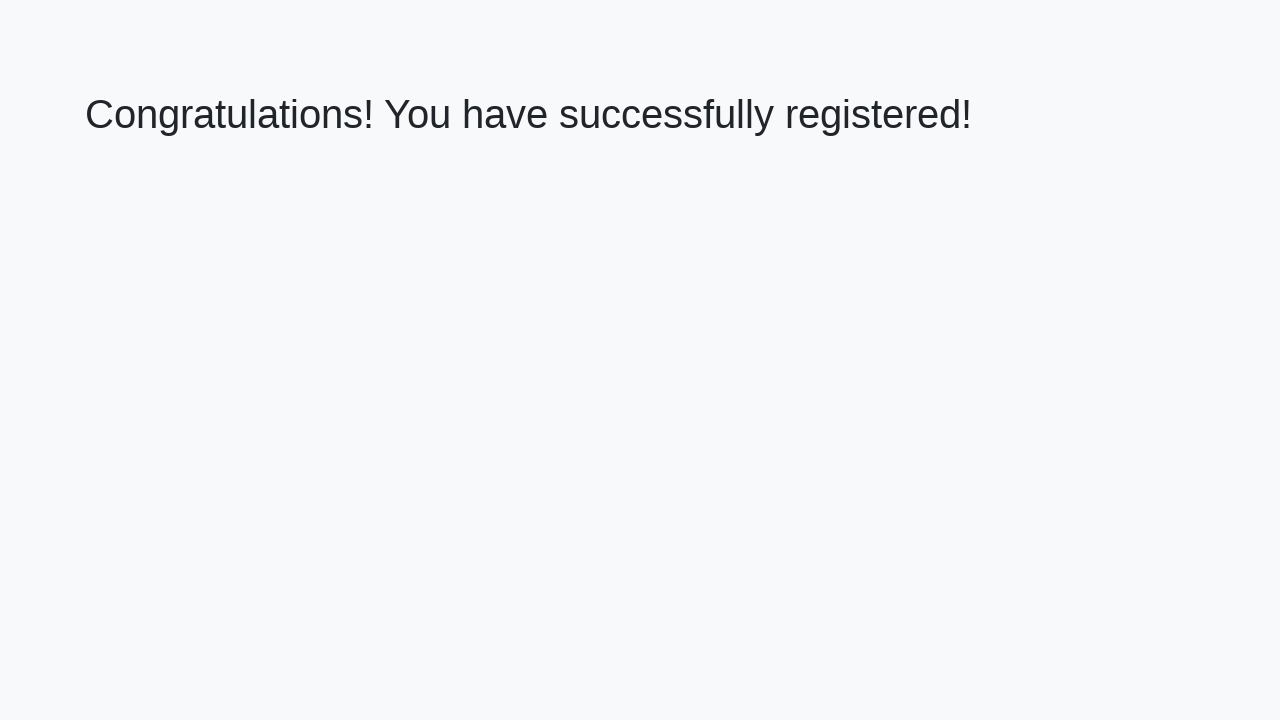

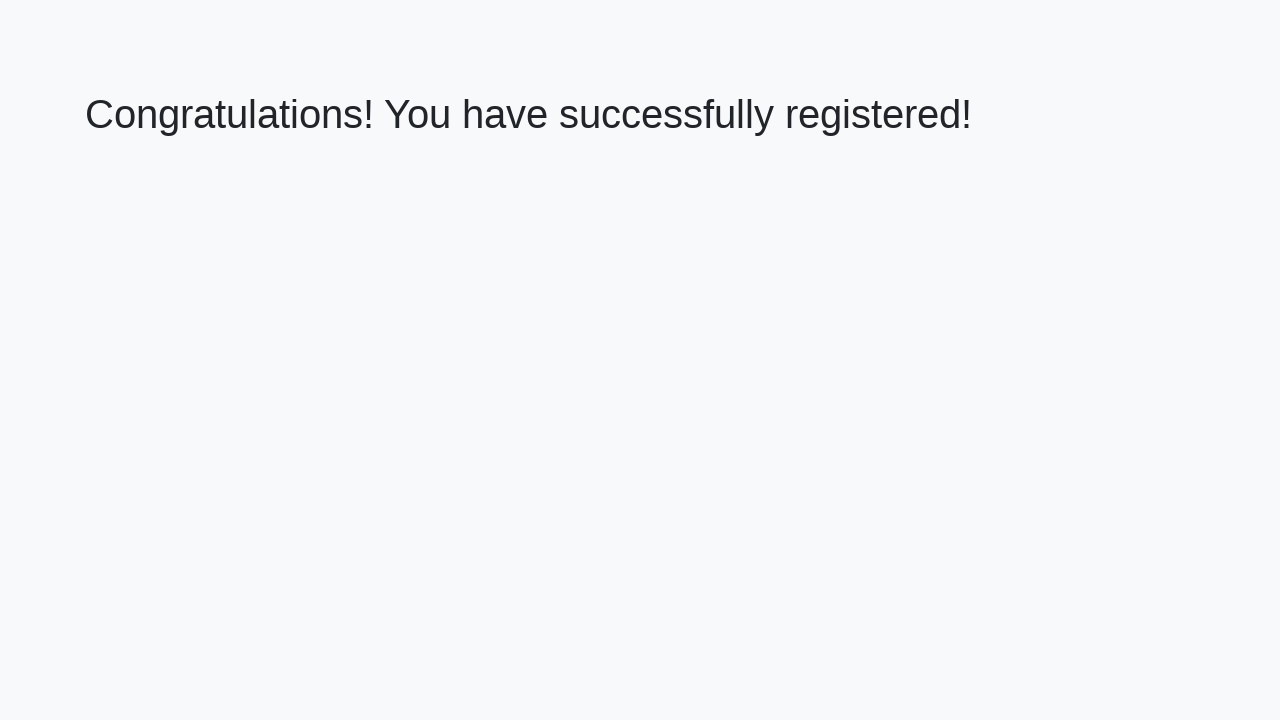